Tests form input functionality on a demo QA practice form by filling the first name field using a CSS partial attribute selector

Starting URL: https://demoqa.com/automation-practice-form

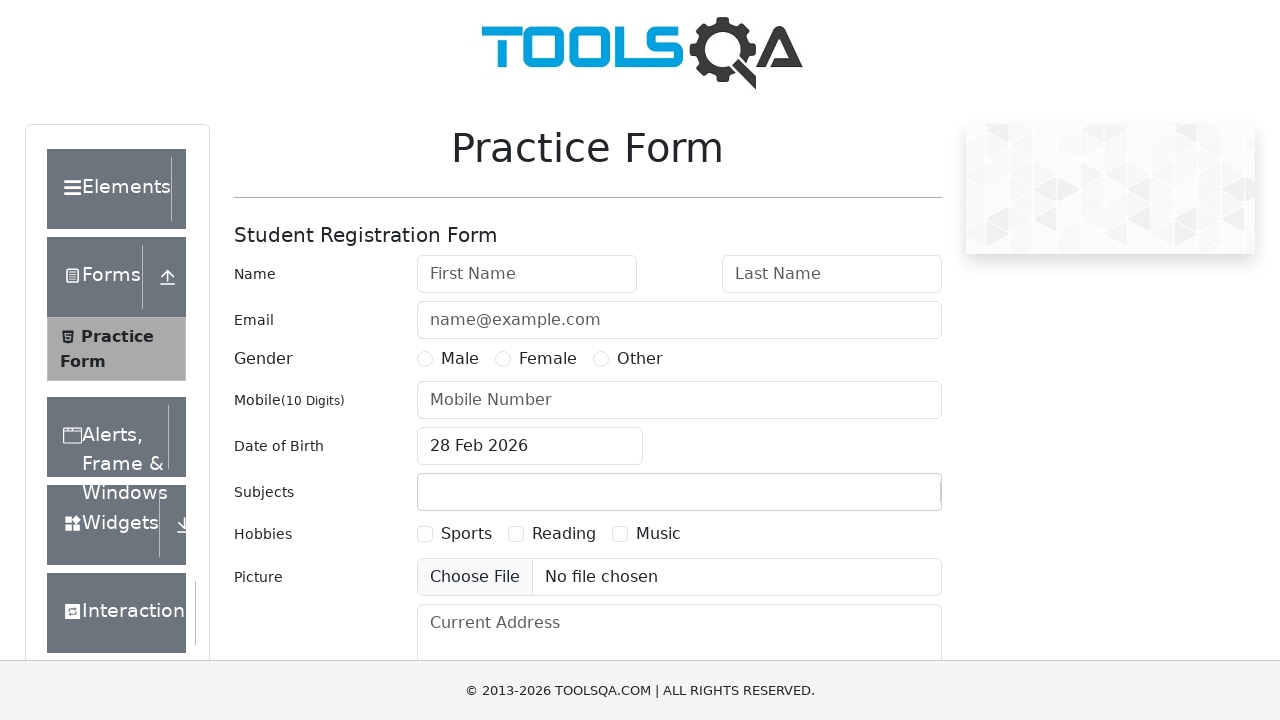

Filled first name field with 'Supono' using CSS partial attribute selector on input[id^='first']
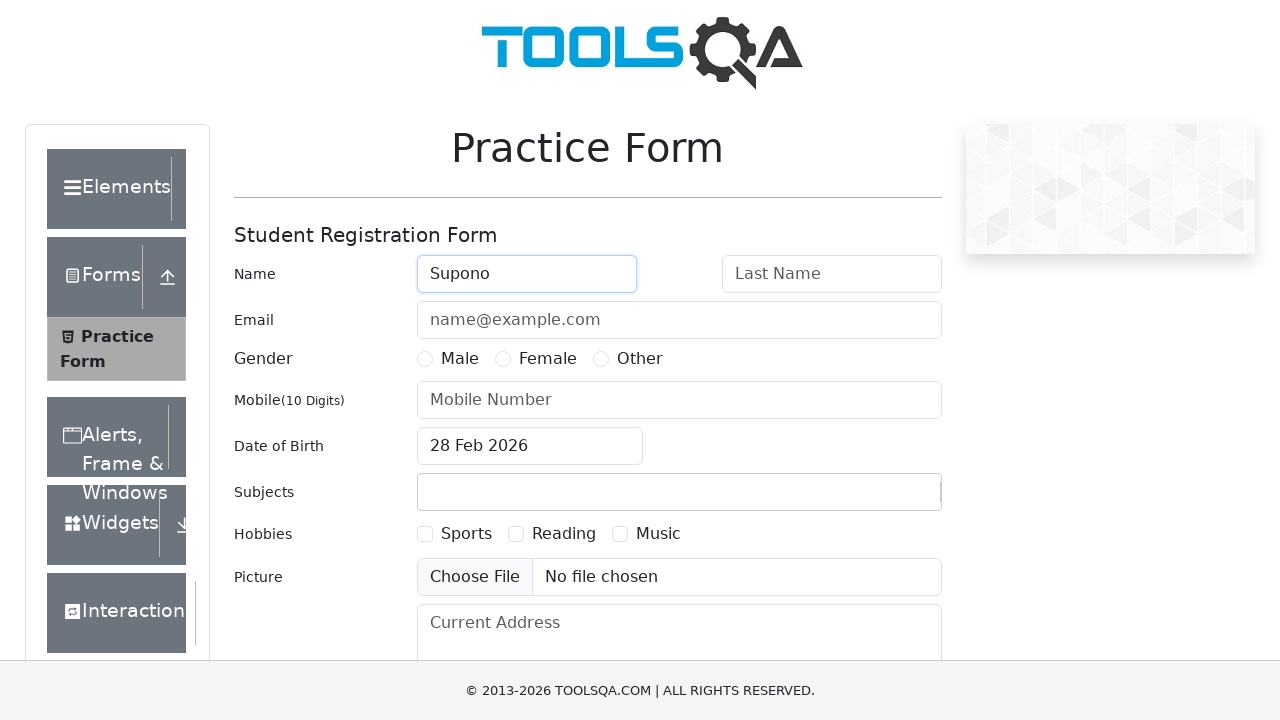

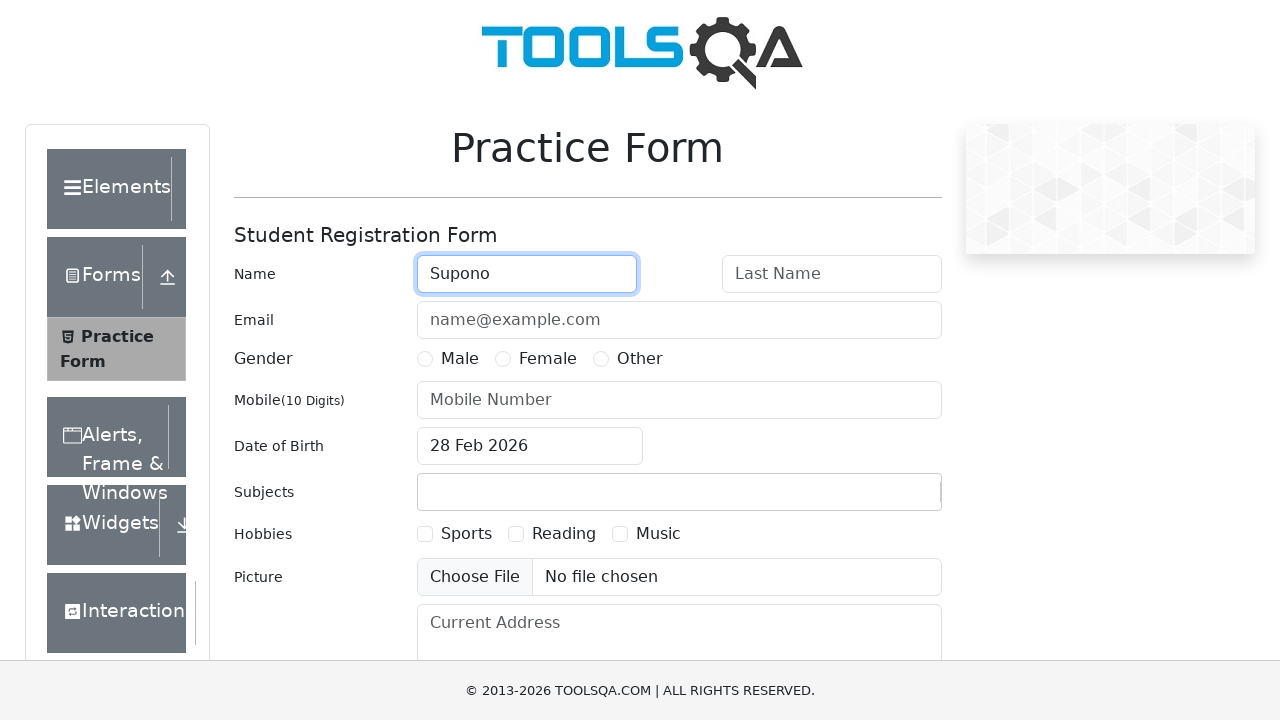